Tests a page with delayed element loading by waiting for a button to become clickable, clicking it, and verifying a success message appears

Starting URL: http://suninjuly.github.io/wait2.html

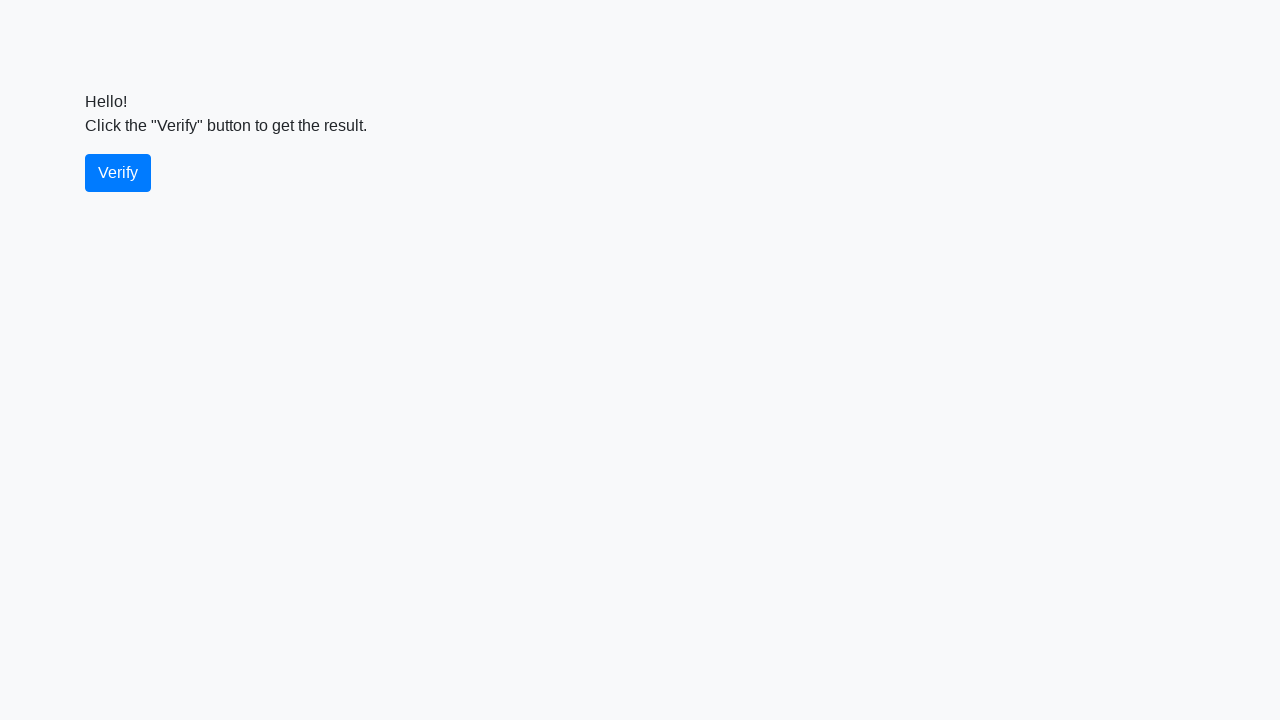

Waited for verify button to become visible
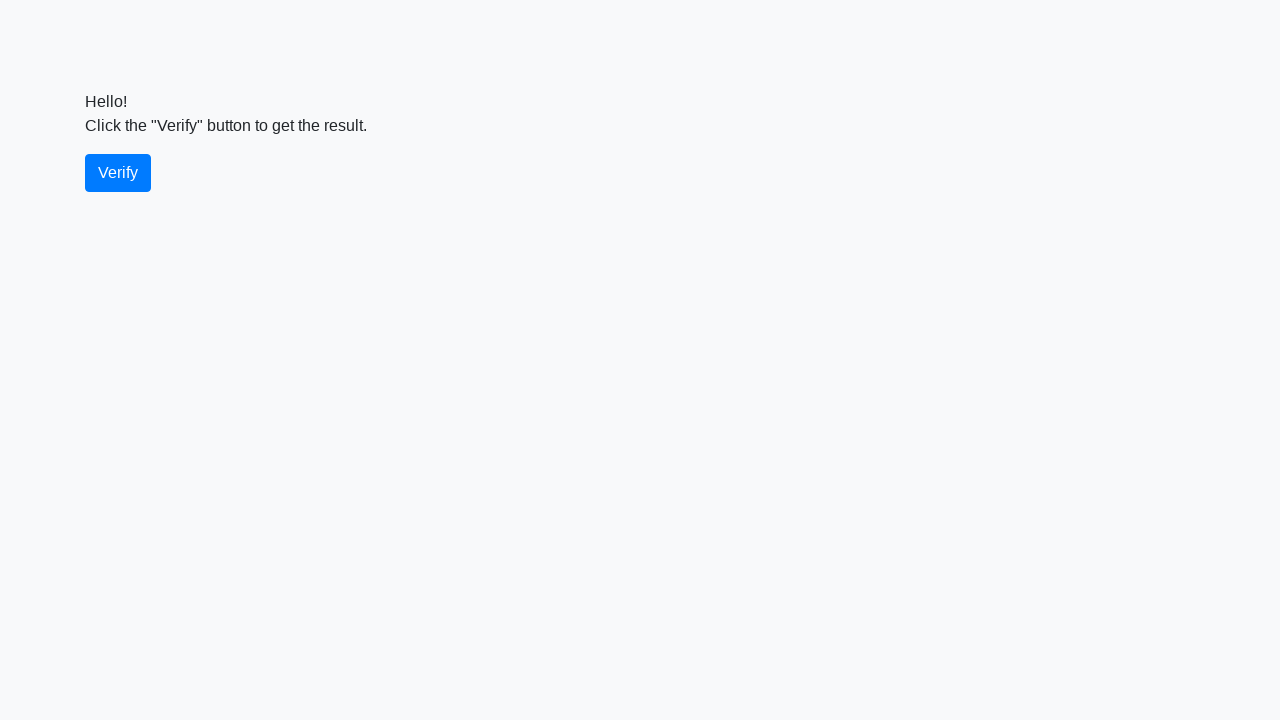

Clicked the verify button at (118, 173) on #verify
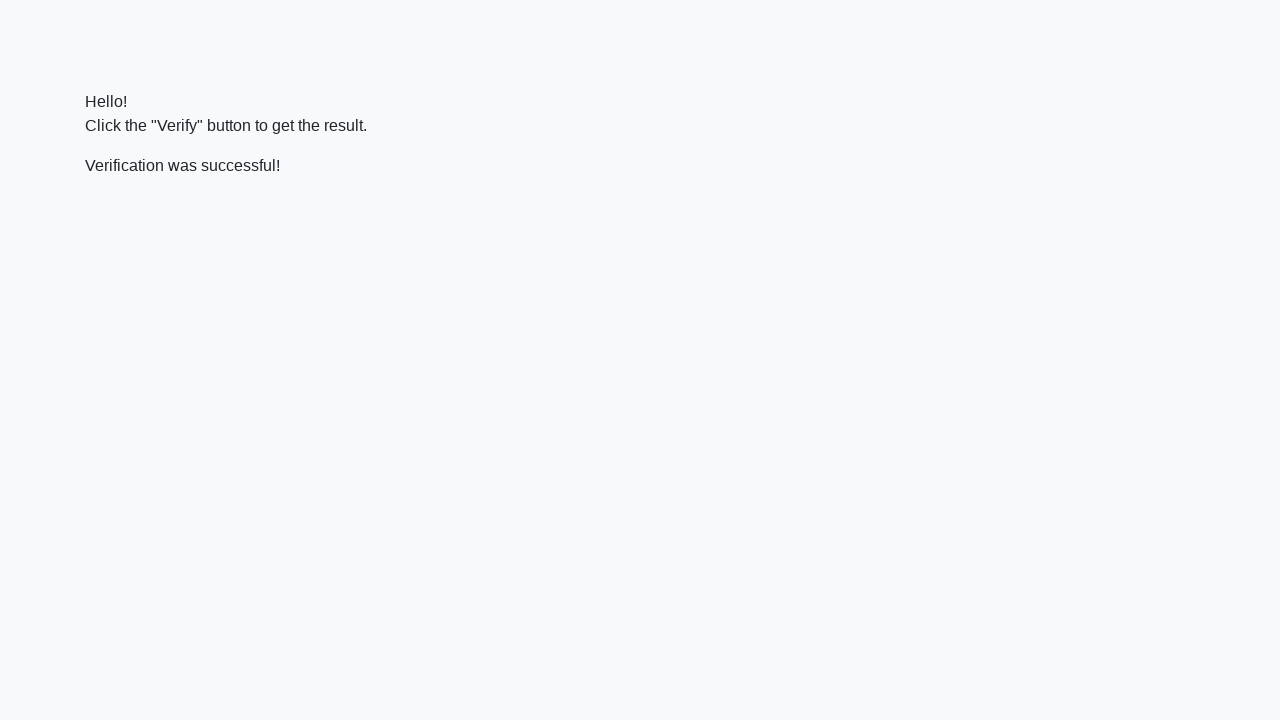

Waited for success message to appear
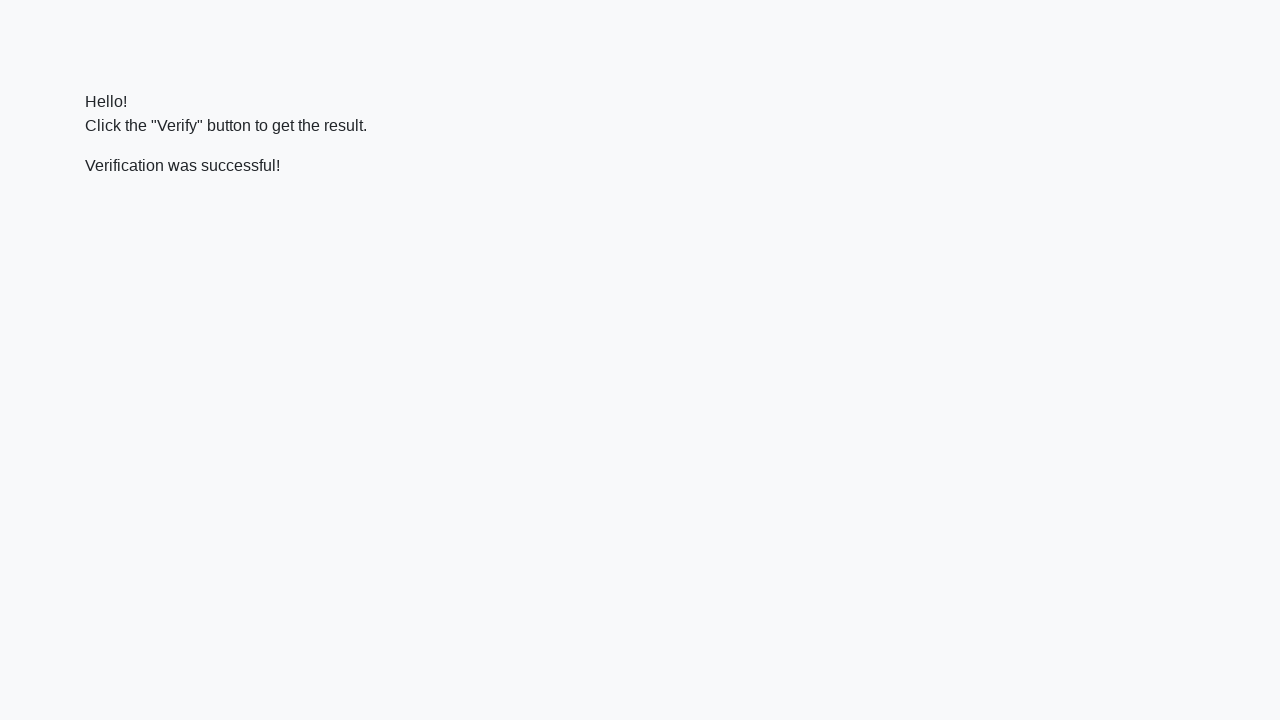

Located the success message element
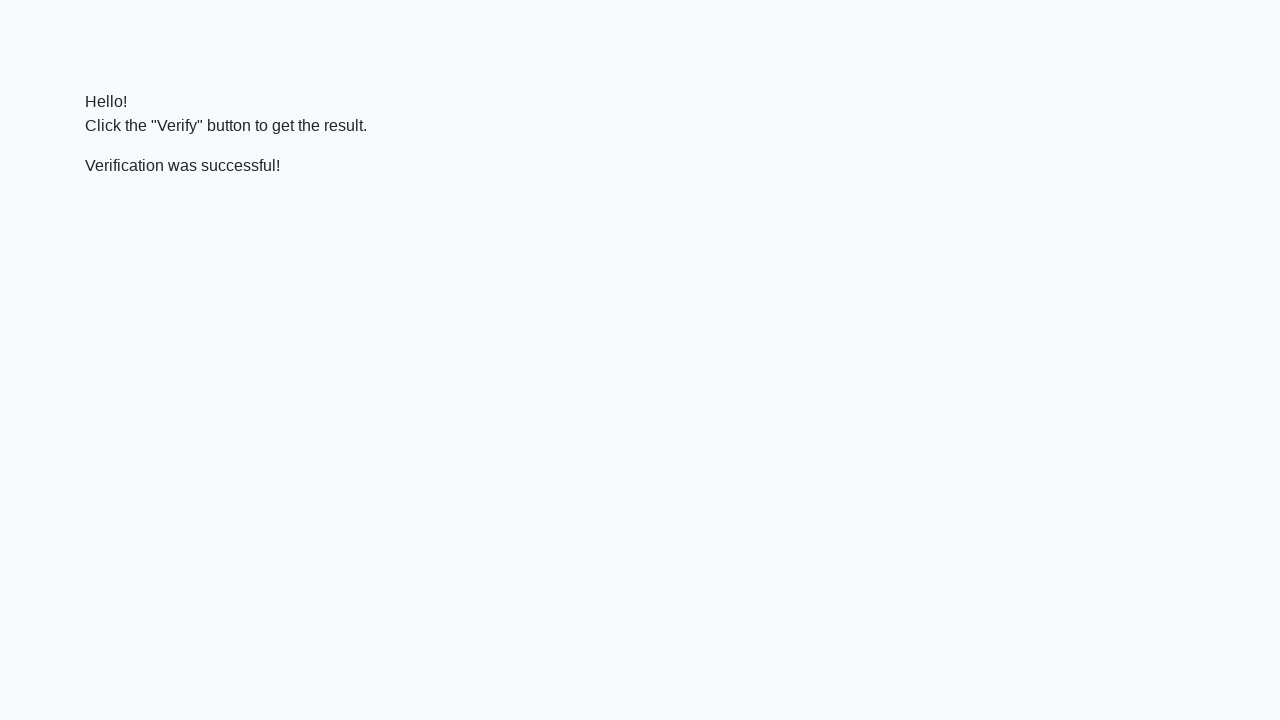

Verified that 'successful' text is present in the message
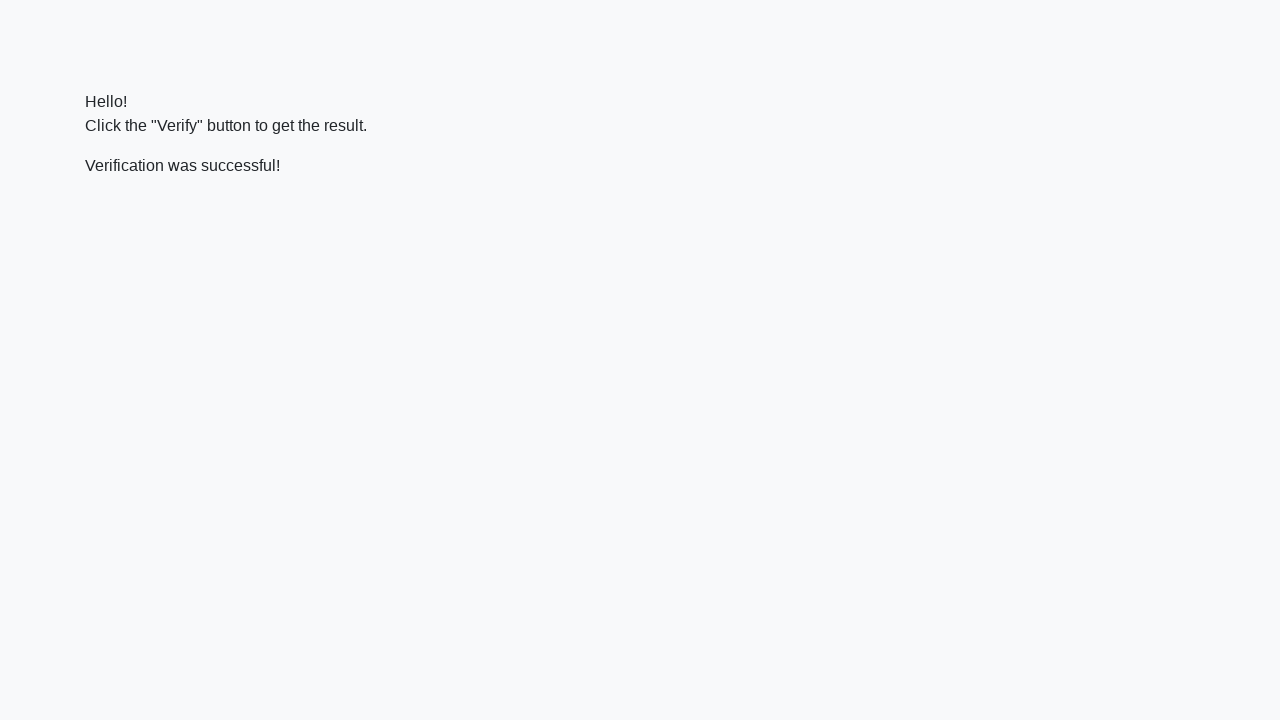

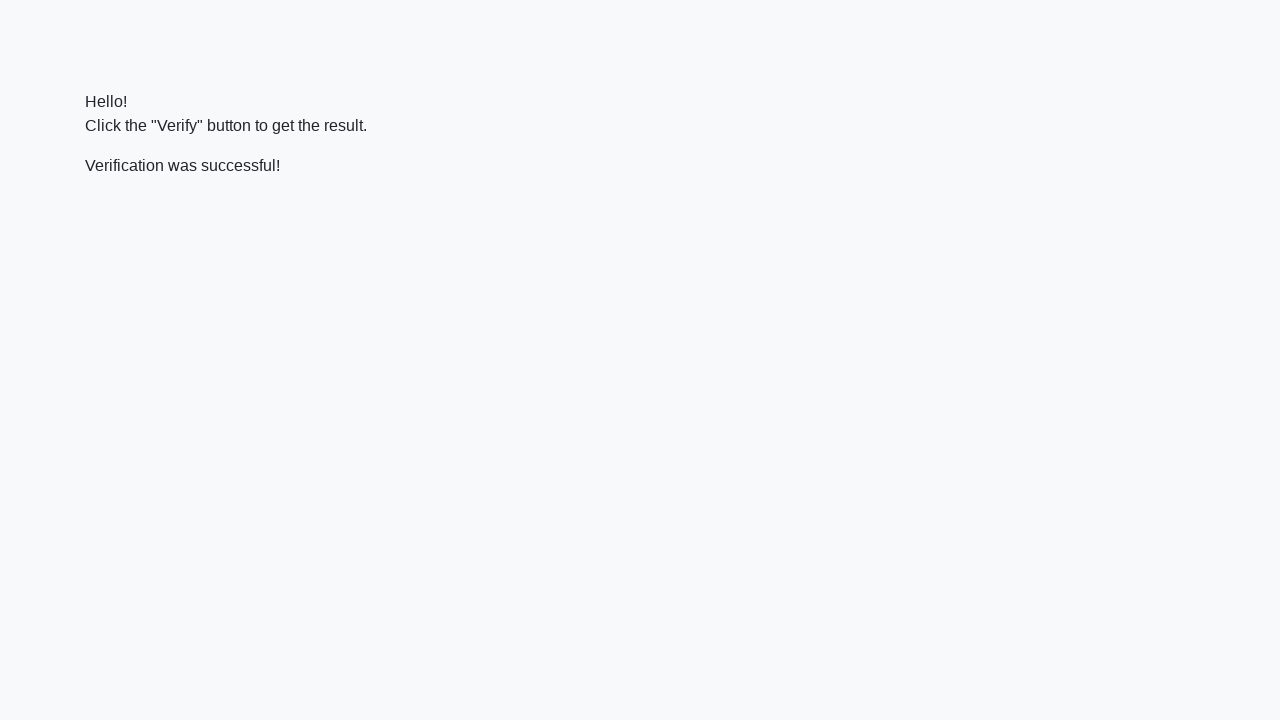